Tests a form submission by filling in first name, last name, and email fields, then submitting the form

Starting URL: https://secure-retreat-92358.herokuapp.com

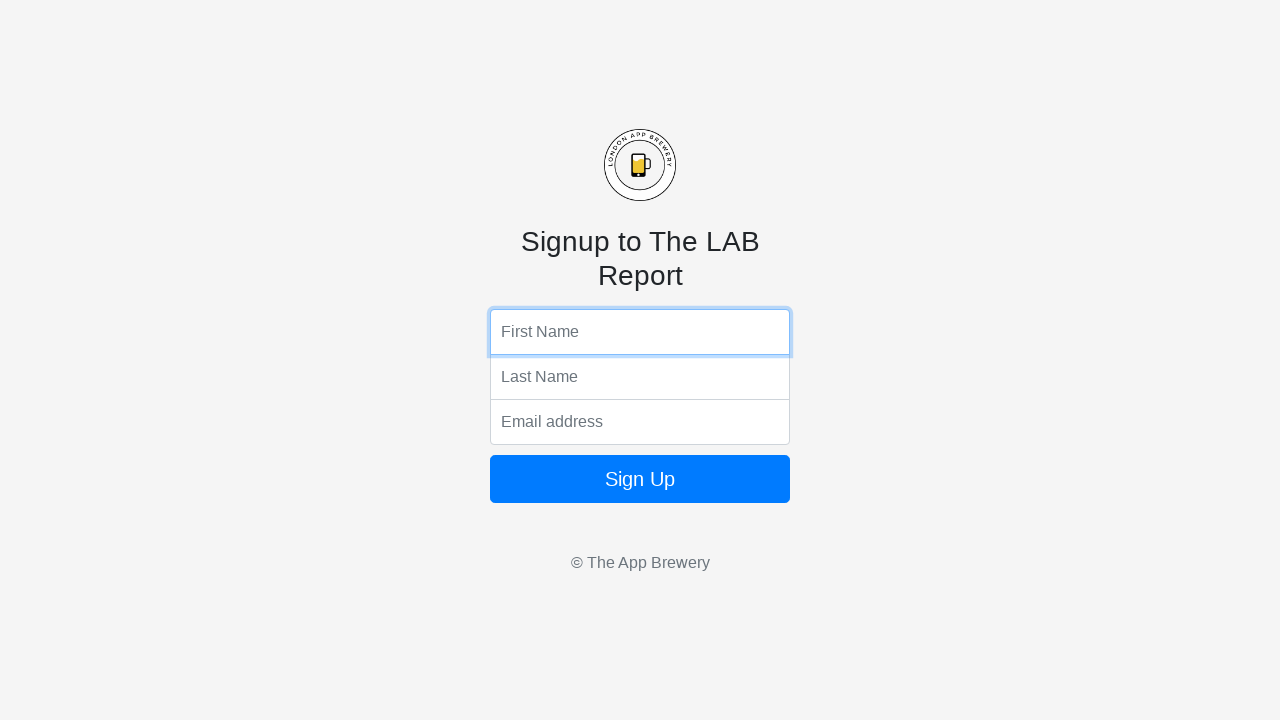

Filled first name field with 'Marcus' on input[name='fName']
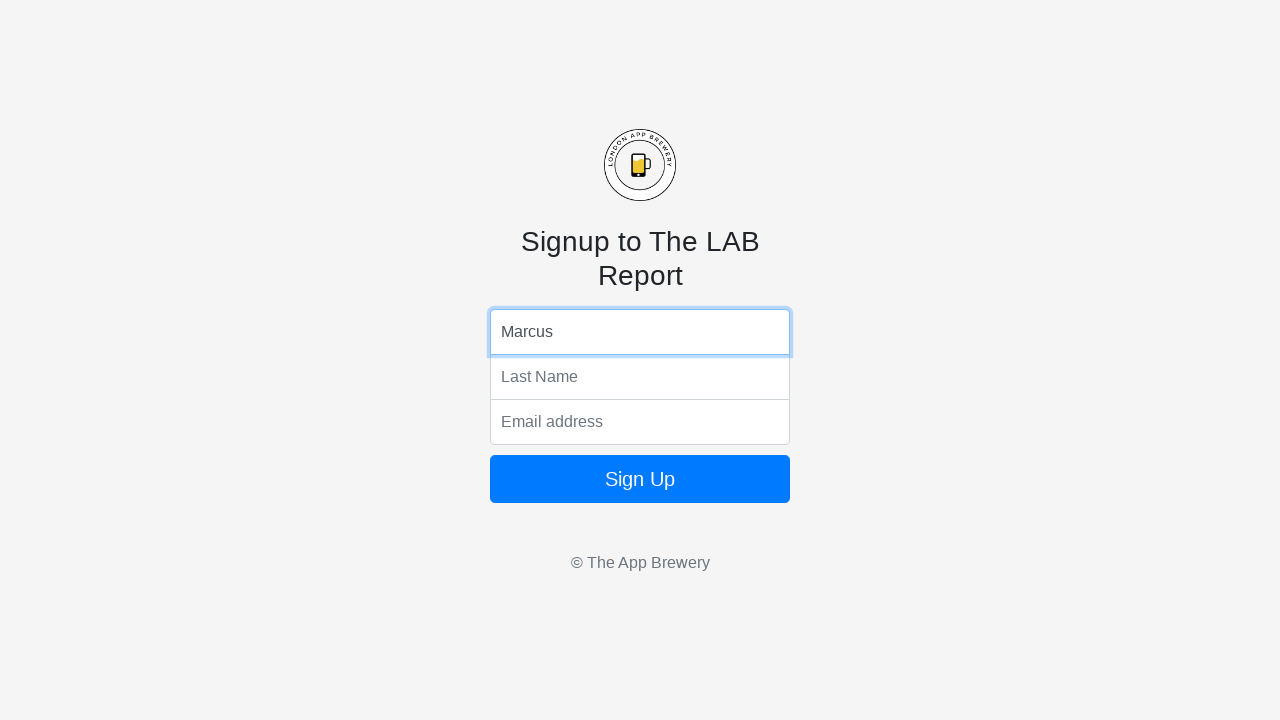

Filled last name field with 'Thompson' on input[name='lName']
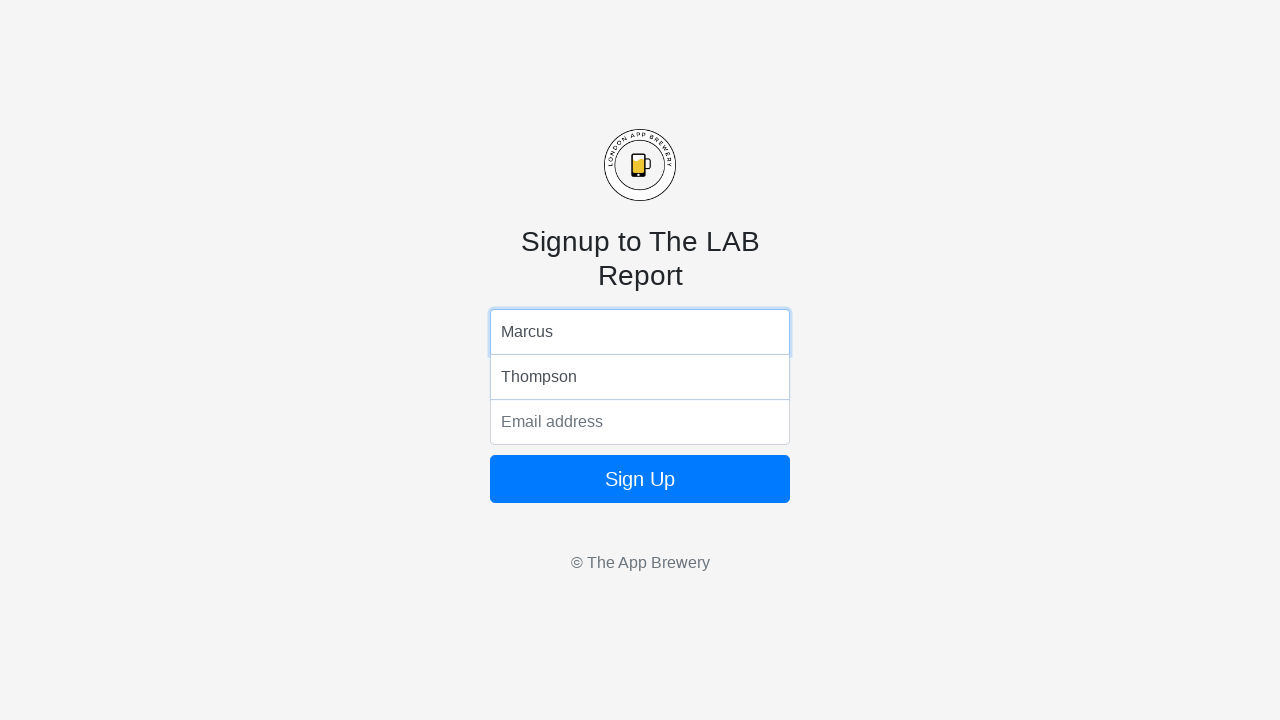

Filled email field with 'marcus.thompson@example.com' on input[name='email']
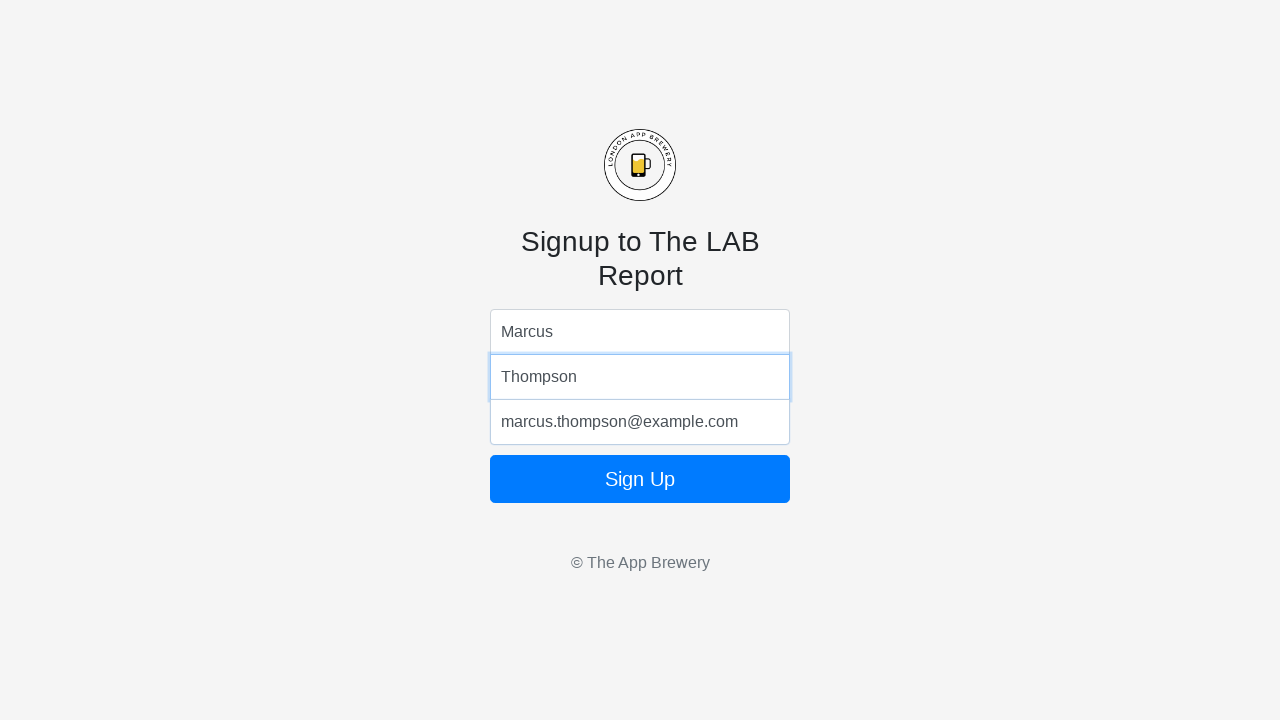

Submitted the form by pressing Enter on email field on input[name='email']
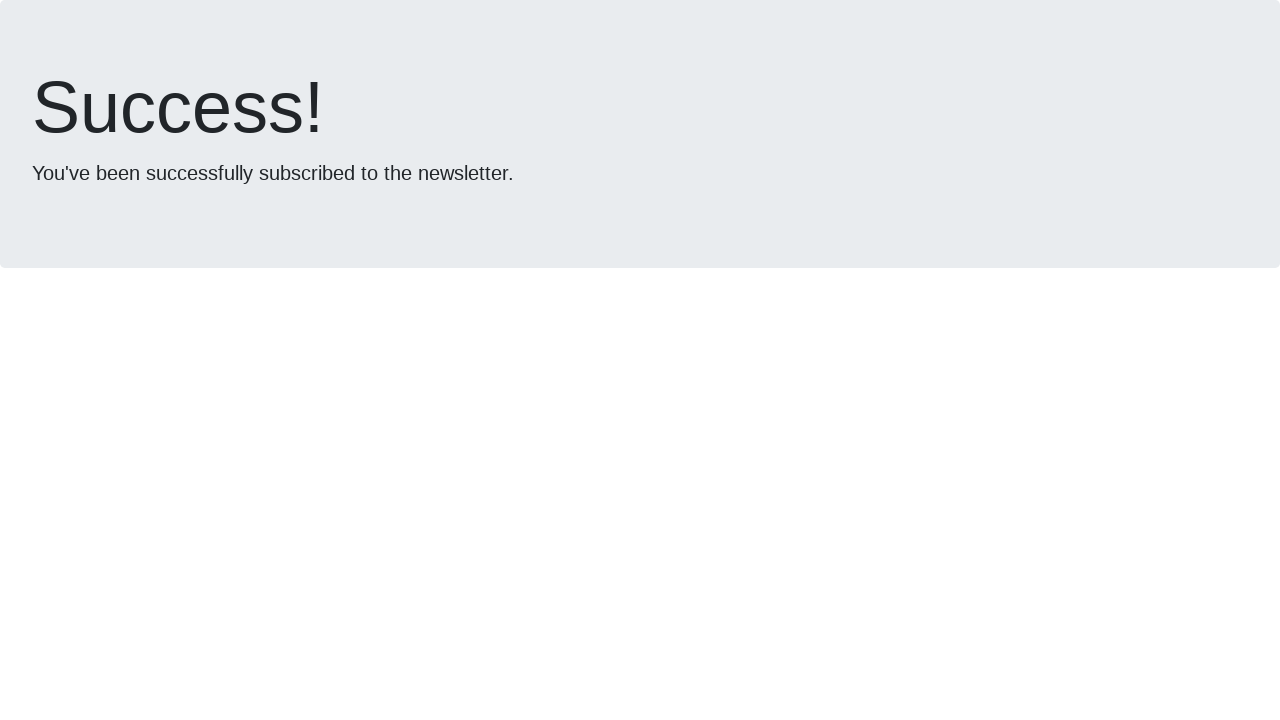

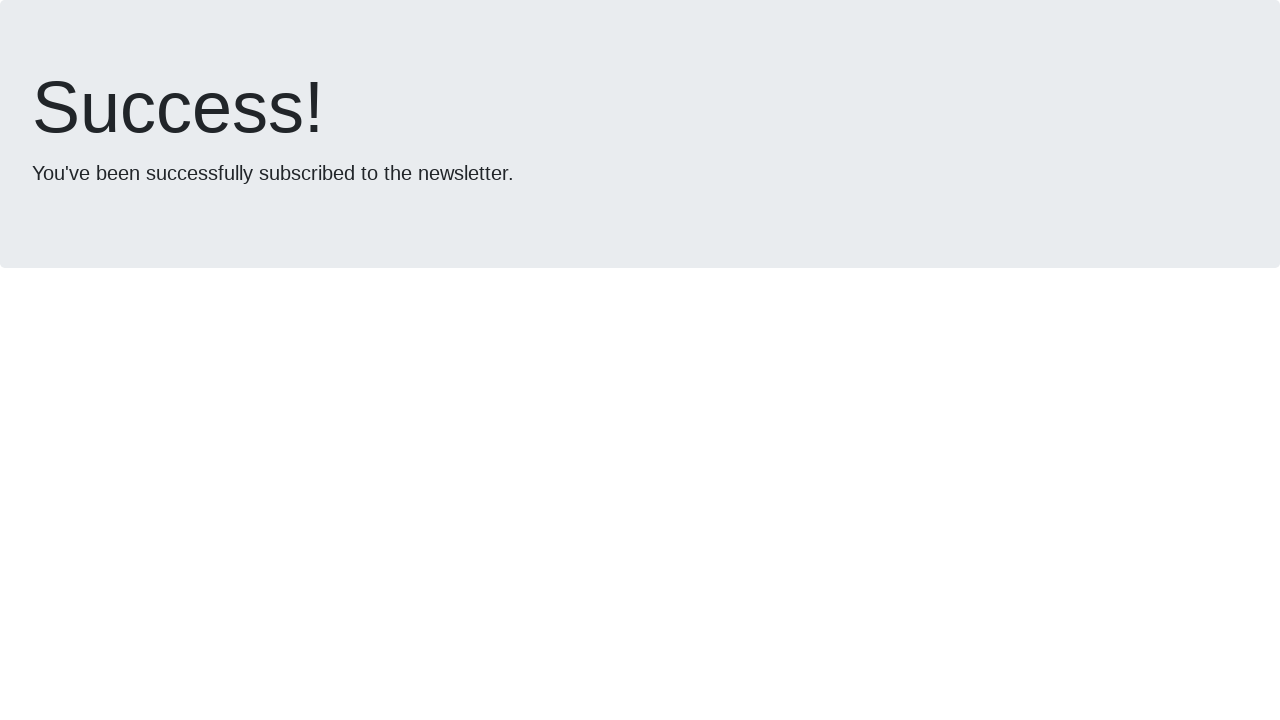